Tests that pressing Escape cancels edits and restores original text

Starting URL: https://demo.playwright.dev/todomvc

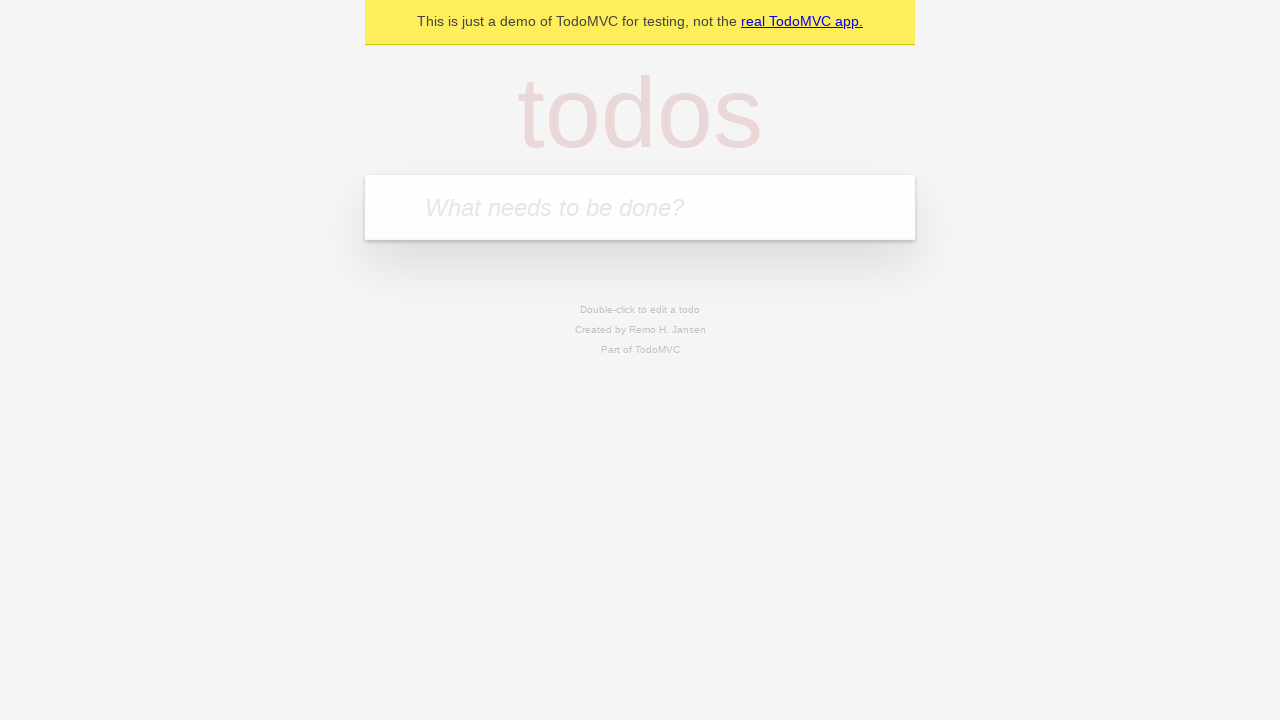

Filled todo input with 'buy some cheese' on internal:attr=[placeholder="What needs to be done?"i]
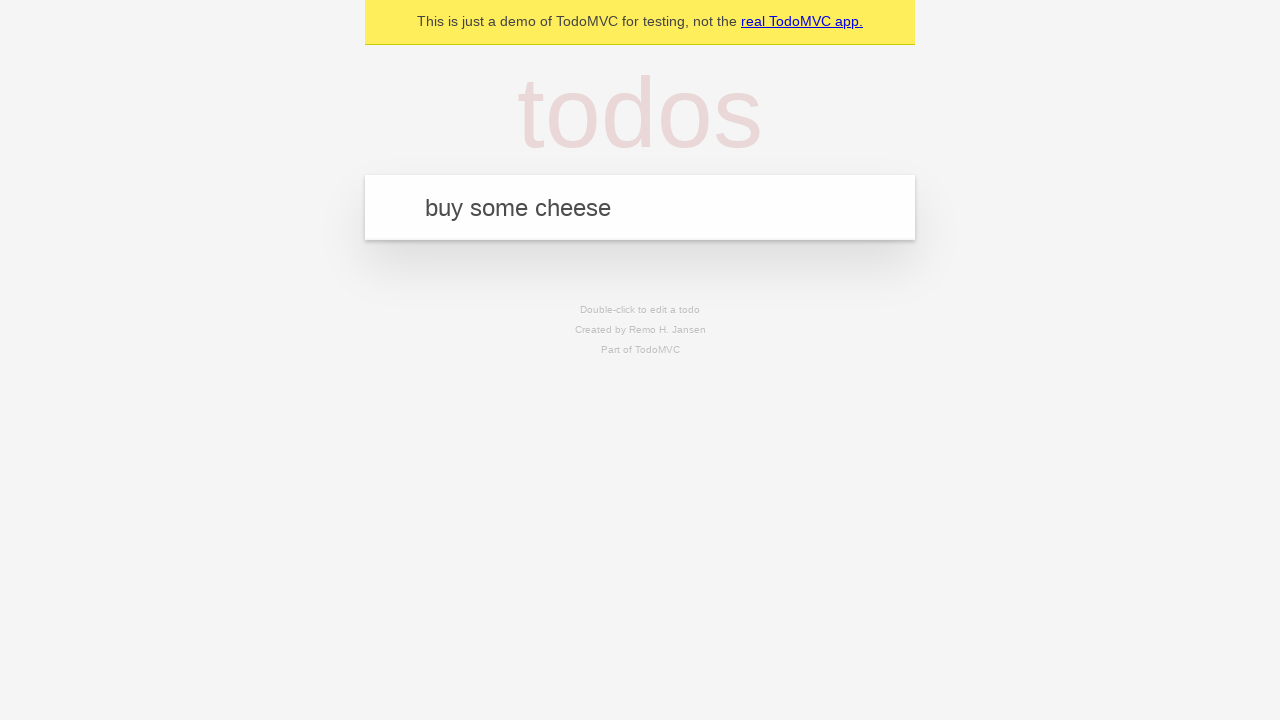

Pressed Enter to create todo 'buy some cheese' on internal:attr=[placeholder="What needs to be done?"i]
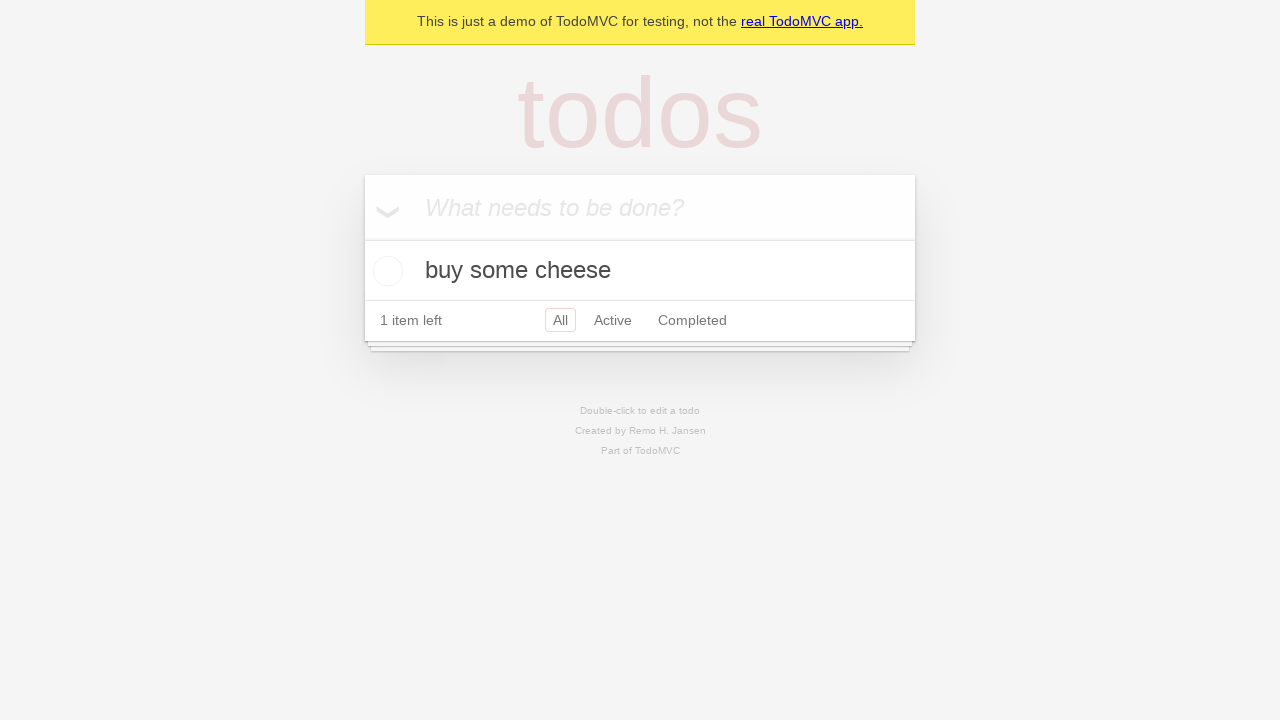

Filled todo input with 'feed the cat' on internal:attr=[placeholder="What needs to be done?"i]
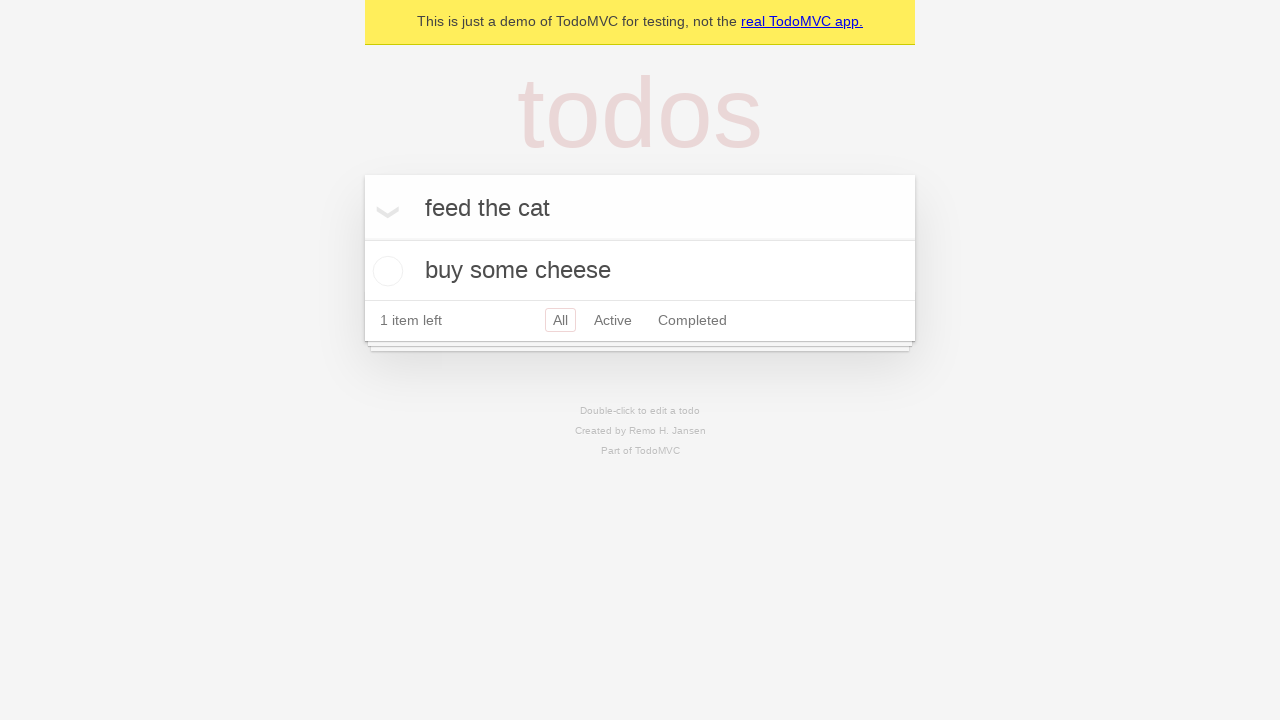

Pressed Enter to create todo 'feed the cat' on internal:attr=[placeholder="What needs to be done?"i]
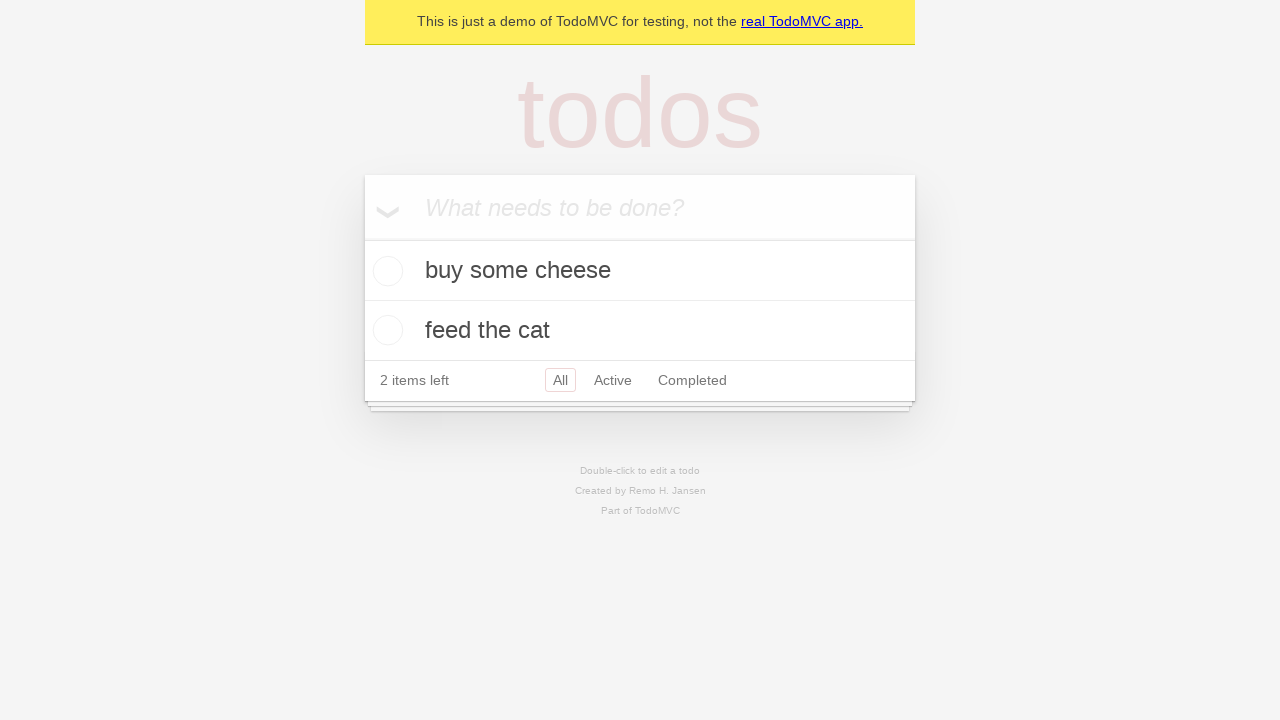

Filled todo input with 'book a doctors appointment' on internal:attr=[placeholder="What needs to be done?"i]
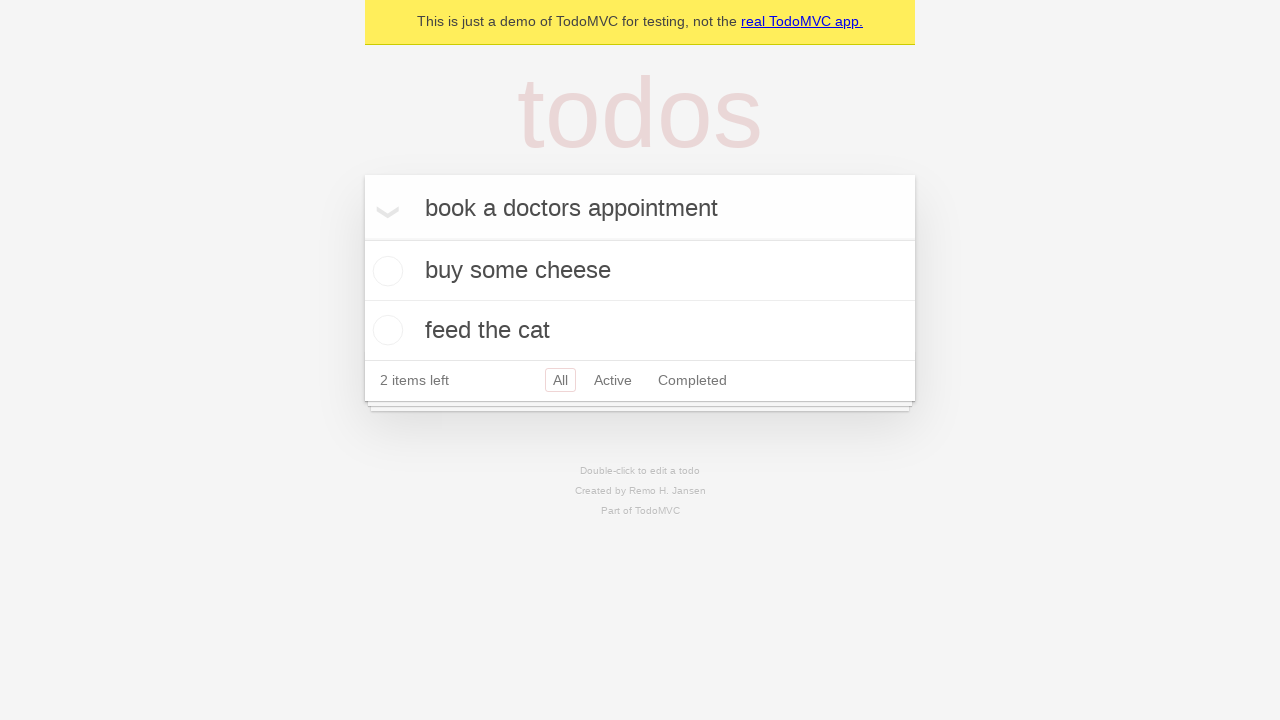

Pressed Enter to create todo 'book a doctors appointment' on internal:attr=[placeholder="What needs to be done?"i]
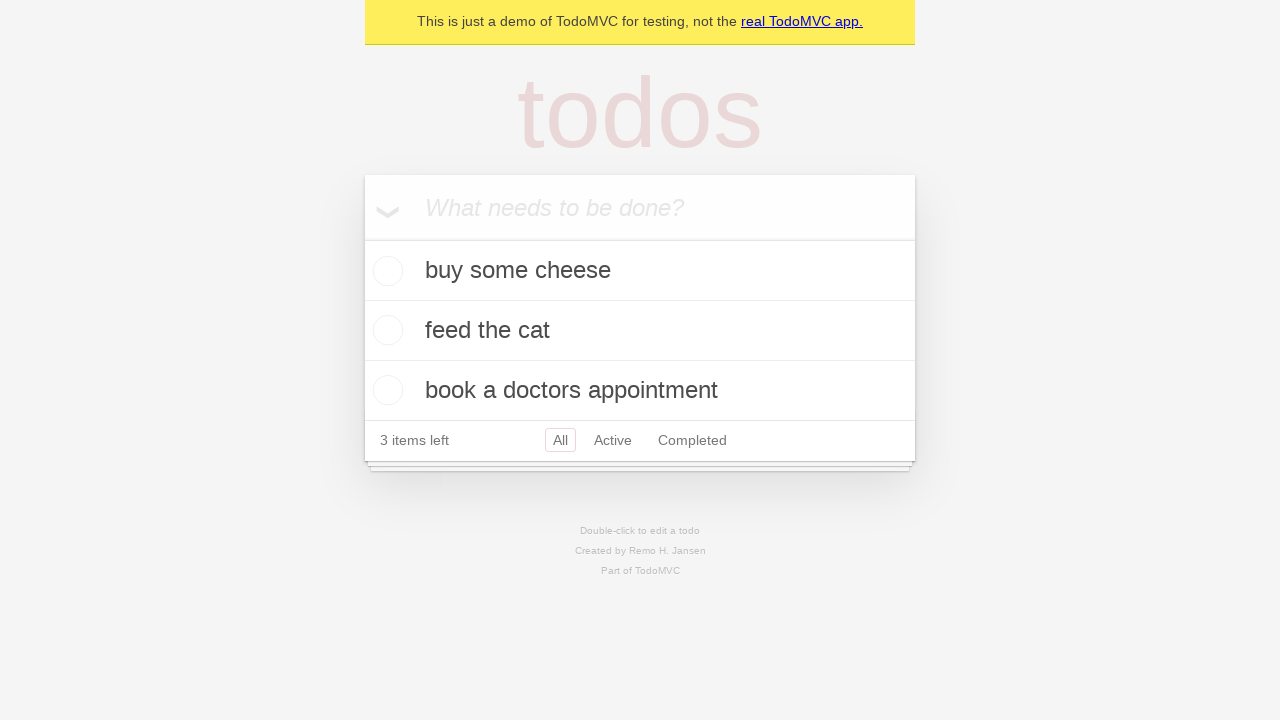

Third todo item loaded and ready
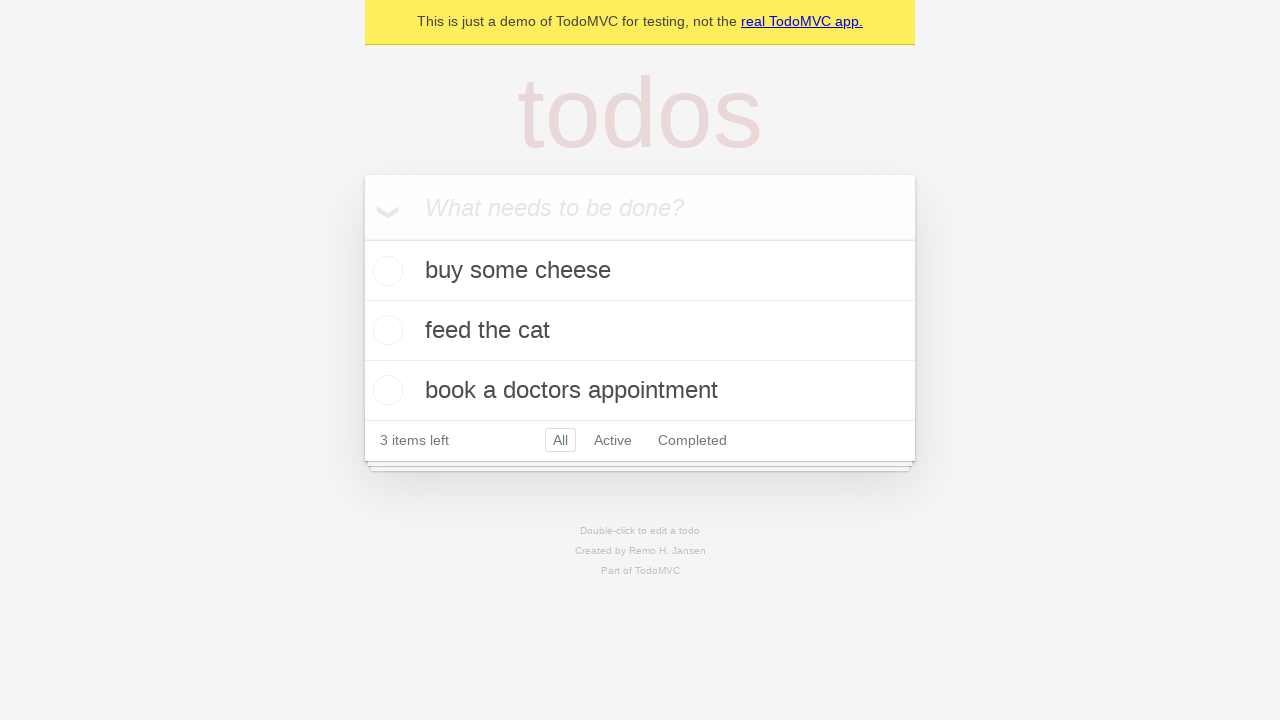

Double-clicked second todo item to enter edit mode at (640, 331) on [data-testid='todo-item'] >> nth=1
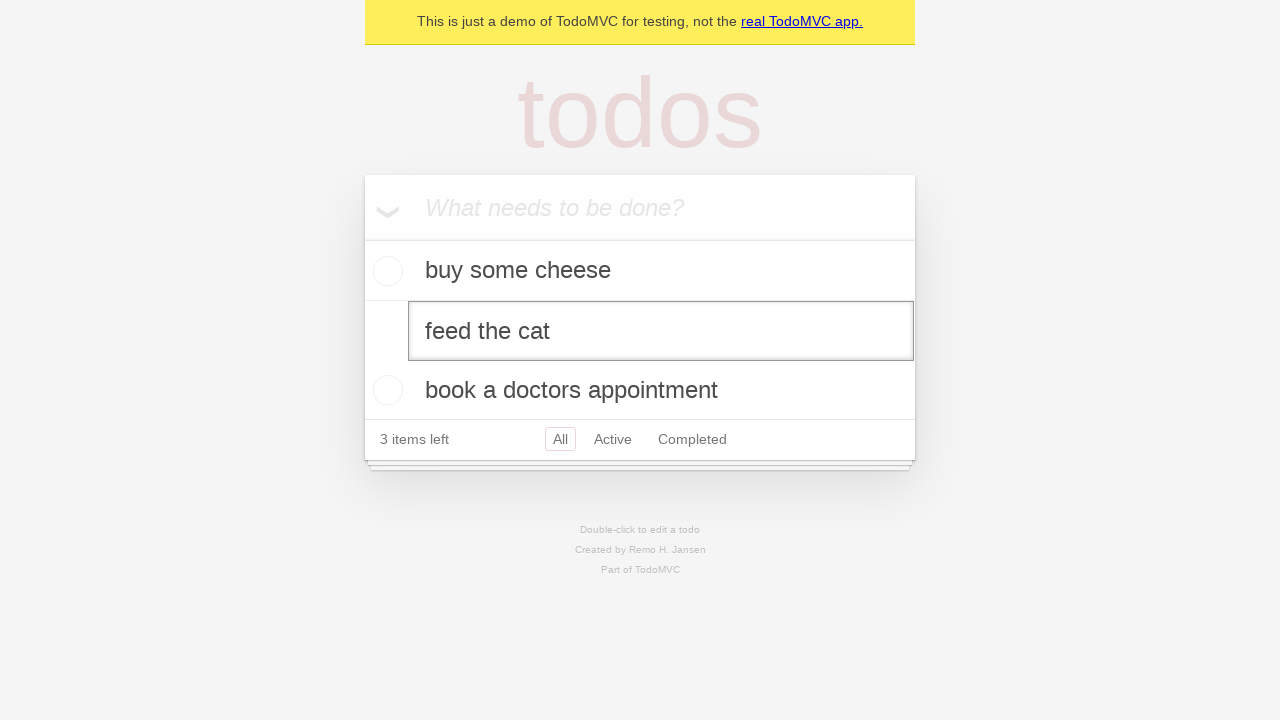

Filled edit field with 'buy some sausages' on [data-testid='todo-item'] >> nth=1 >> internal:role=textbox[name="Edit"i]
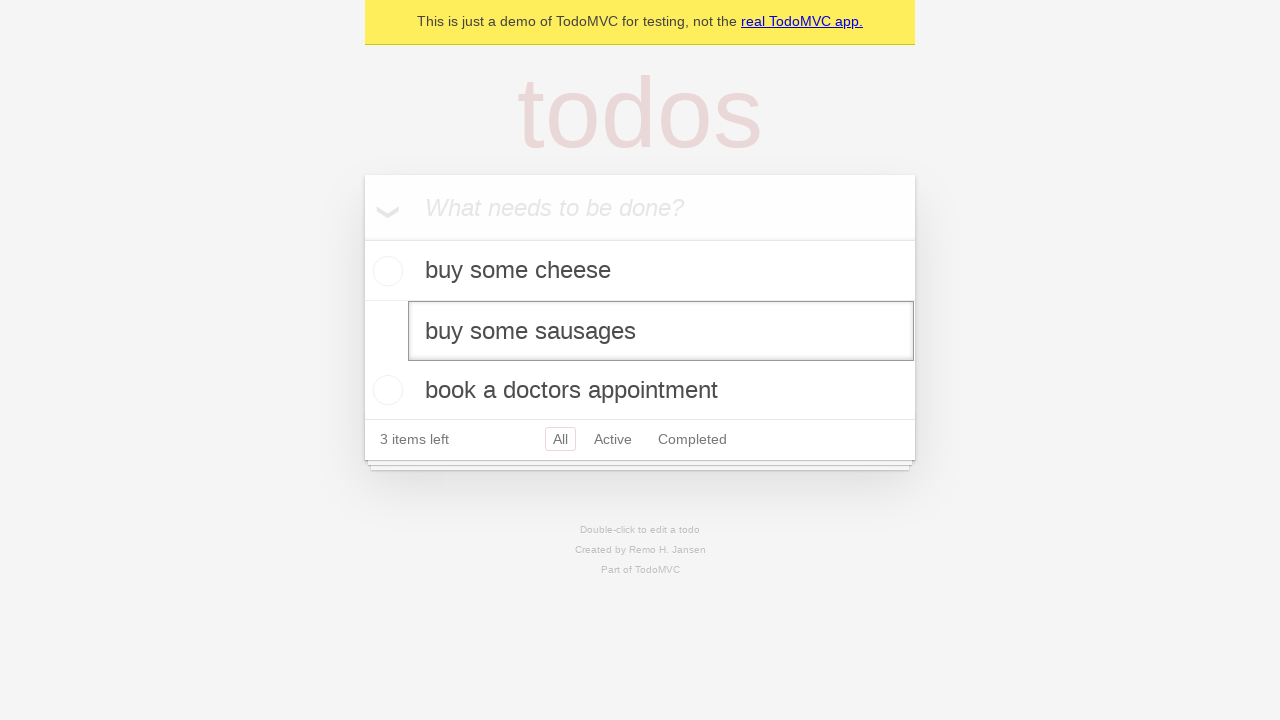

Pressed Escape to cancel edit on [data-testid='todo-item'] >> nth=1 >> internal:role=textbox[name="Edit"i]
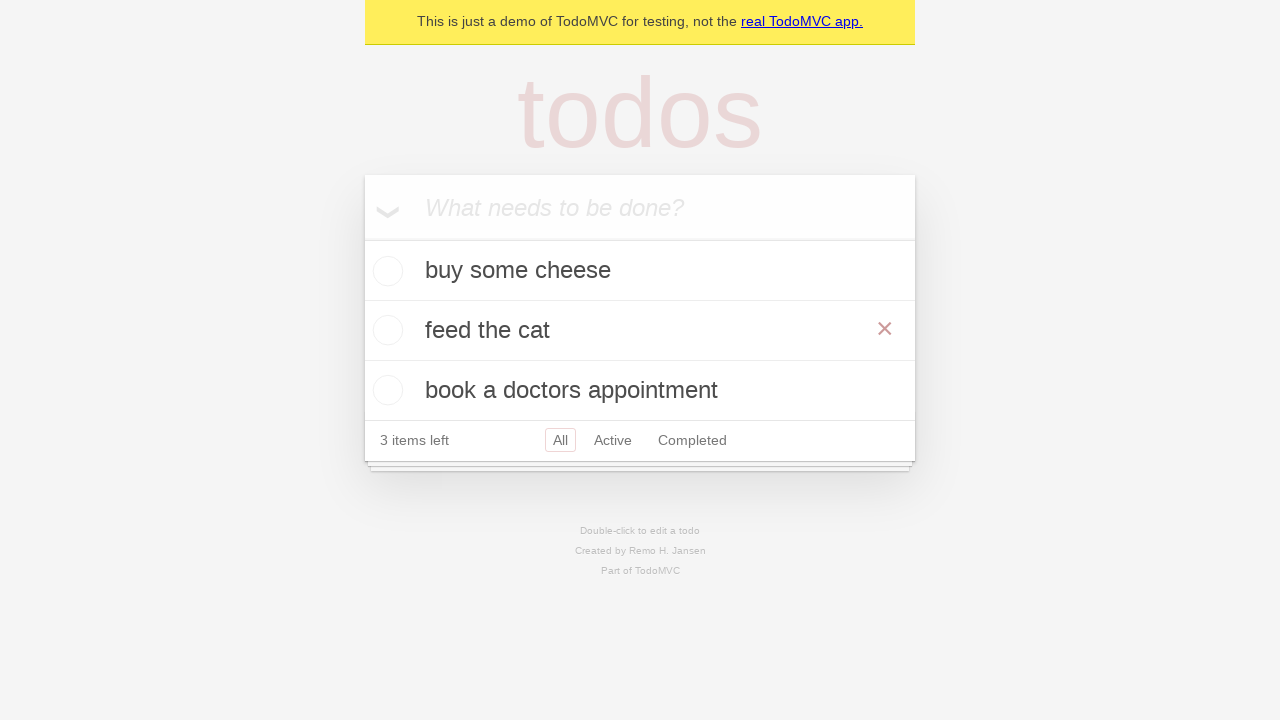

Waited 500ms for edit cancellation to complete
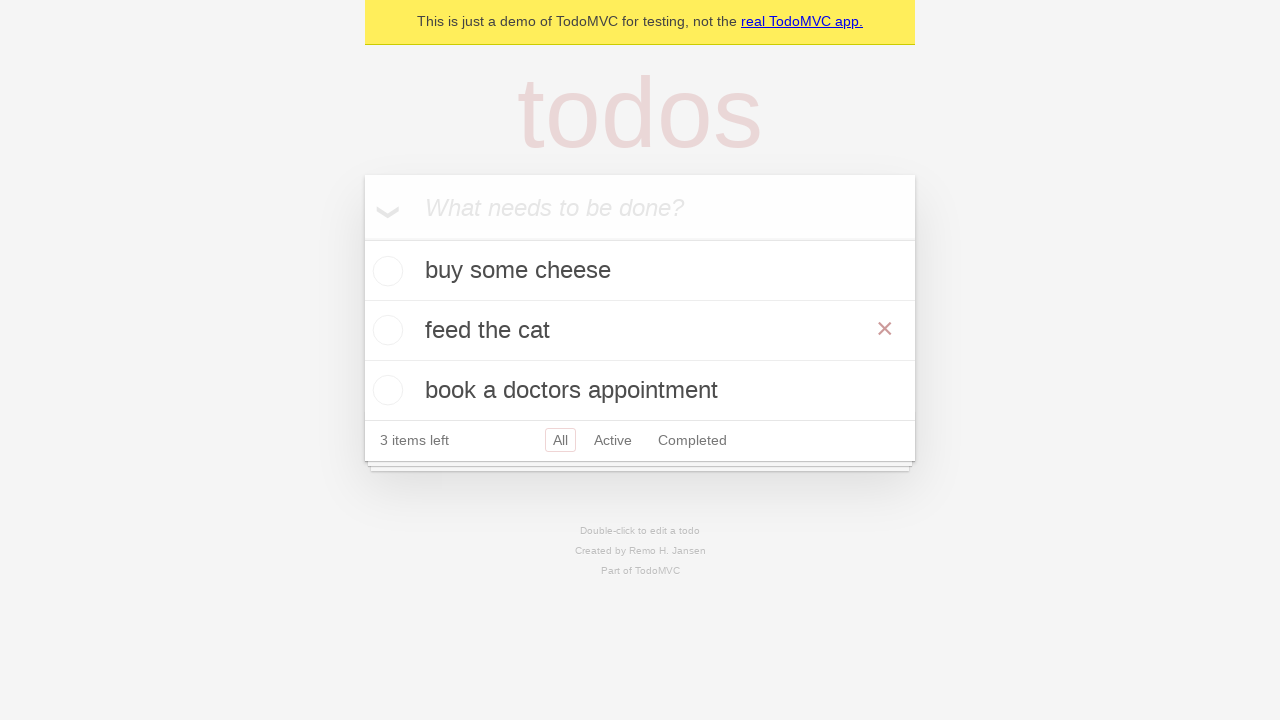

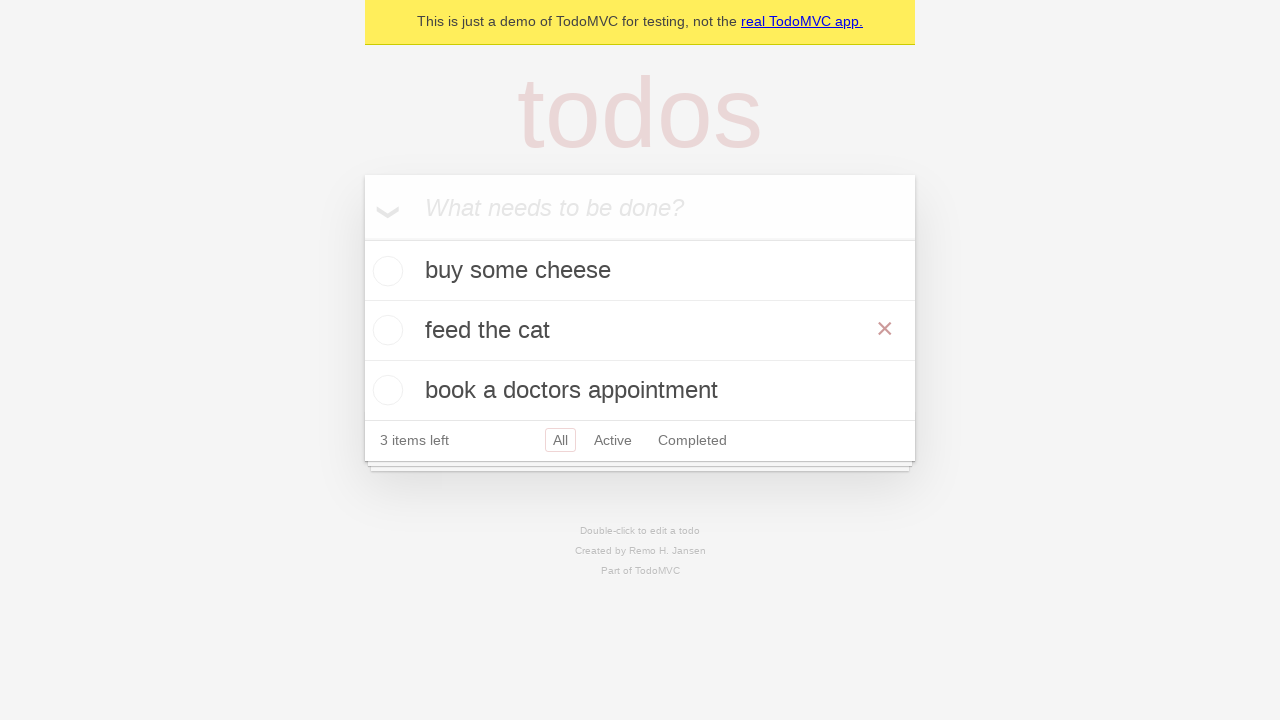